Fills out a Selenium practice form with personal information including name, gender, experience, profession, automation tools, continent selection, and file upload, then submits the form.

Starting URL: https://www.techlistic.com/p/selenium-practice-form.html

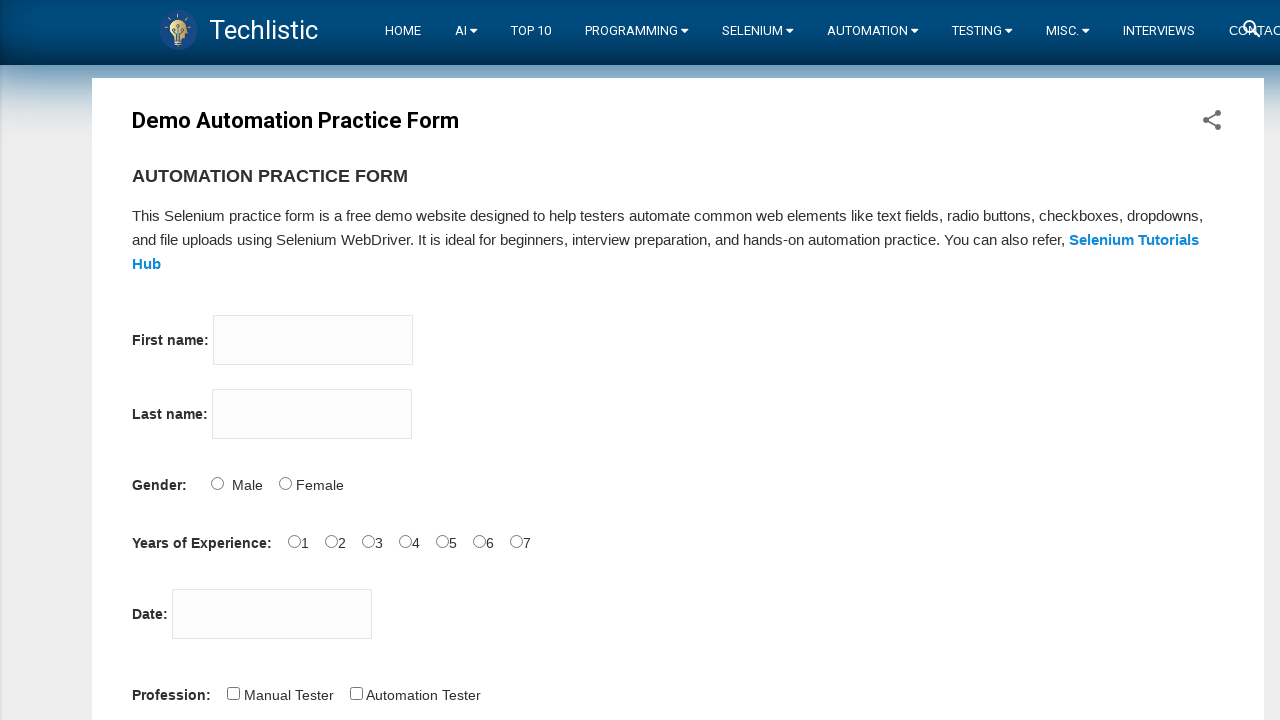

Filled first name field with 'John' on input[name='firstname']
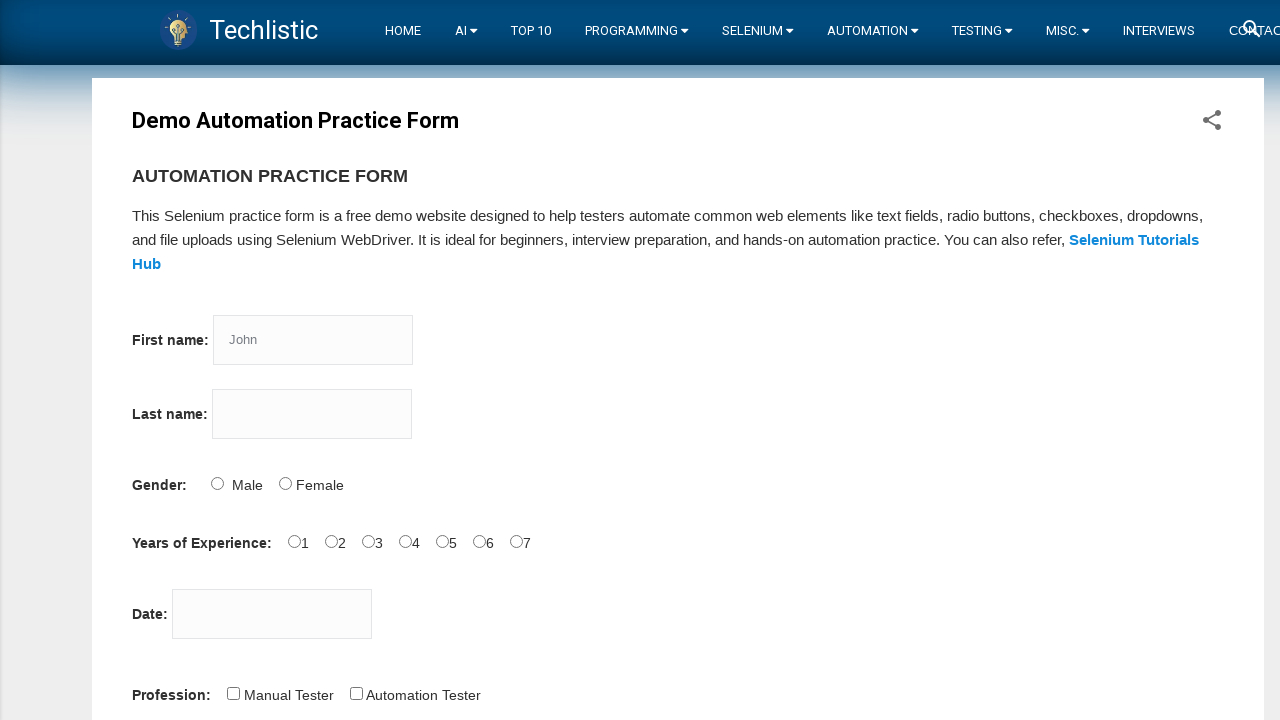

Filled last name field with 'Smith' on input[name='lastname']
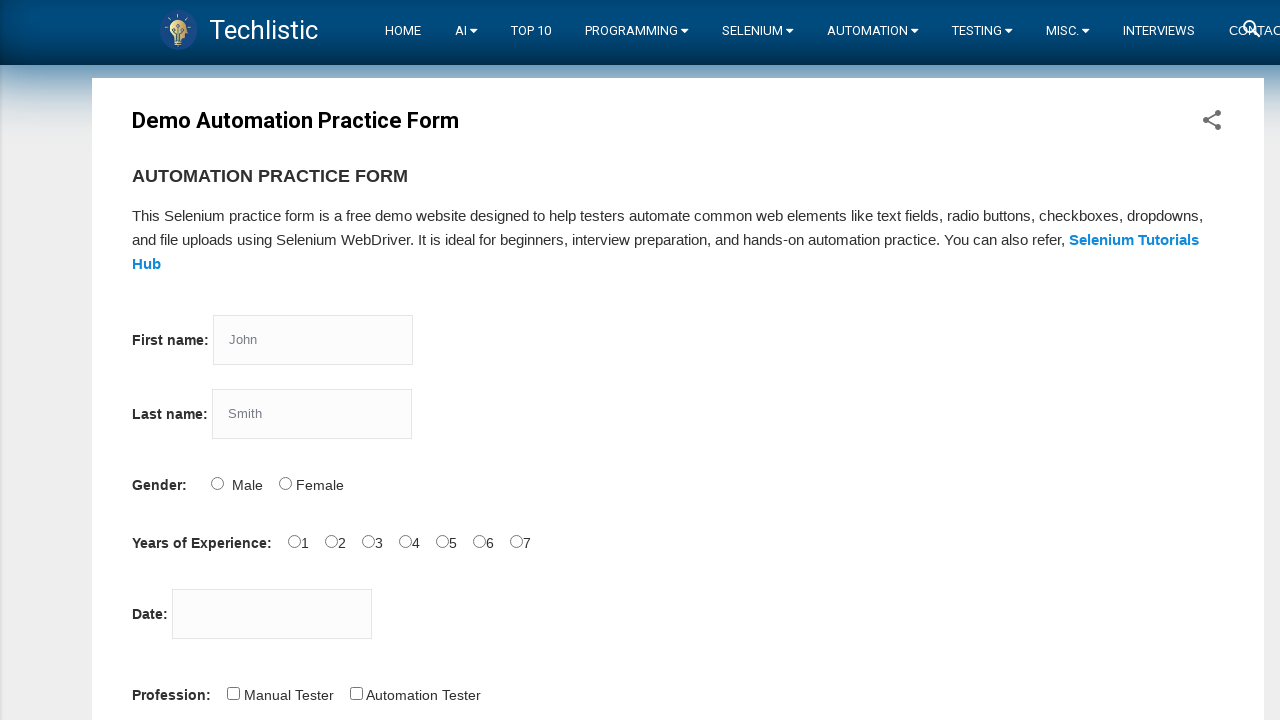

Selected Male gender option at (217, 483) on input#sex-0
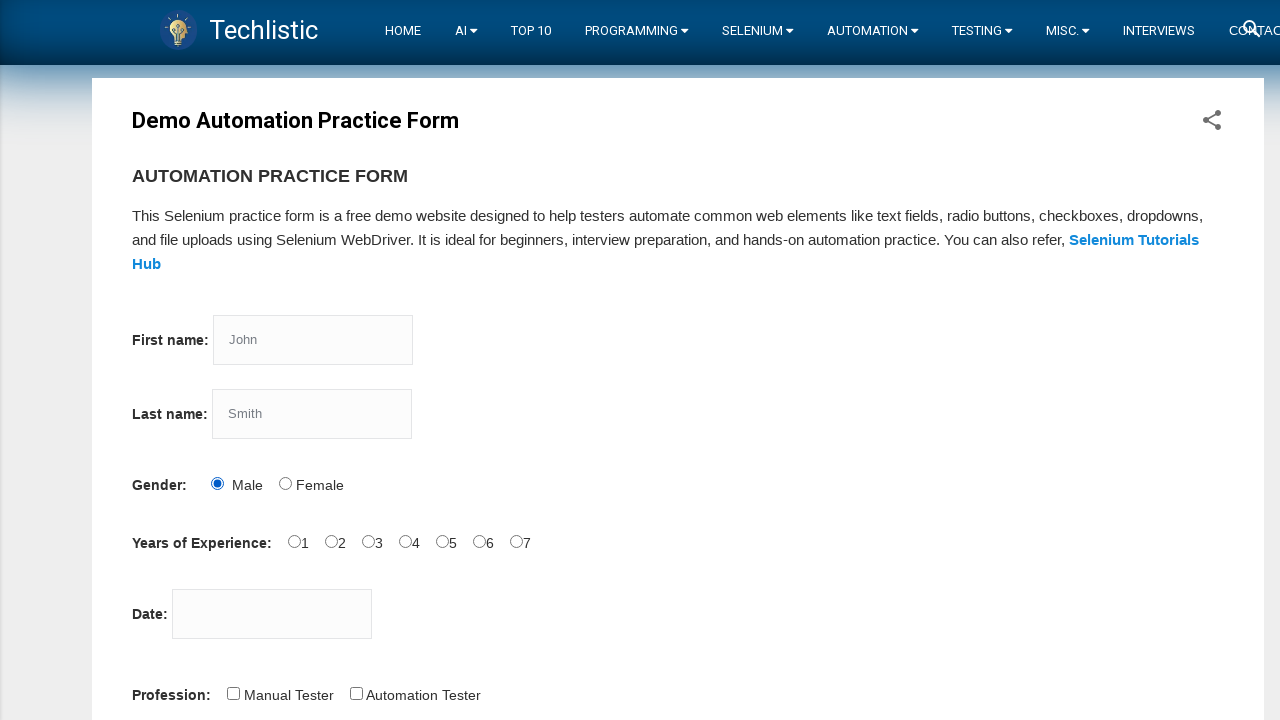

Selected 3 years of experience at (368, 541) on input#exp-2
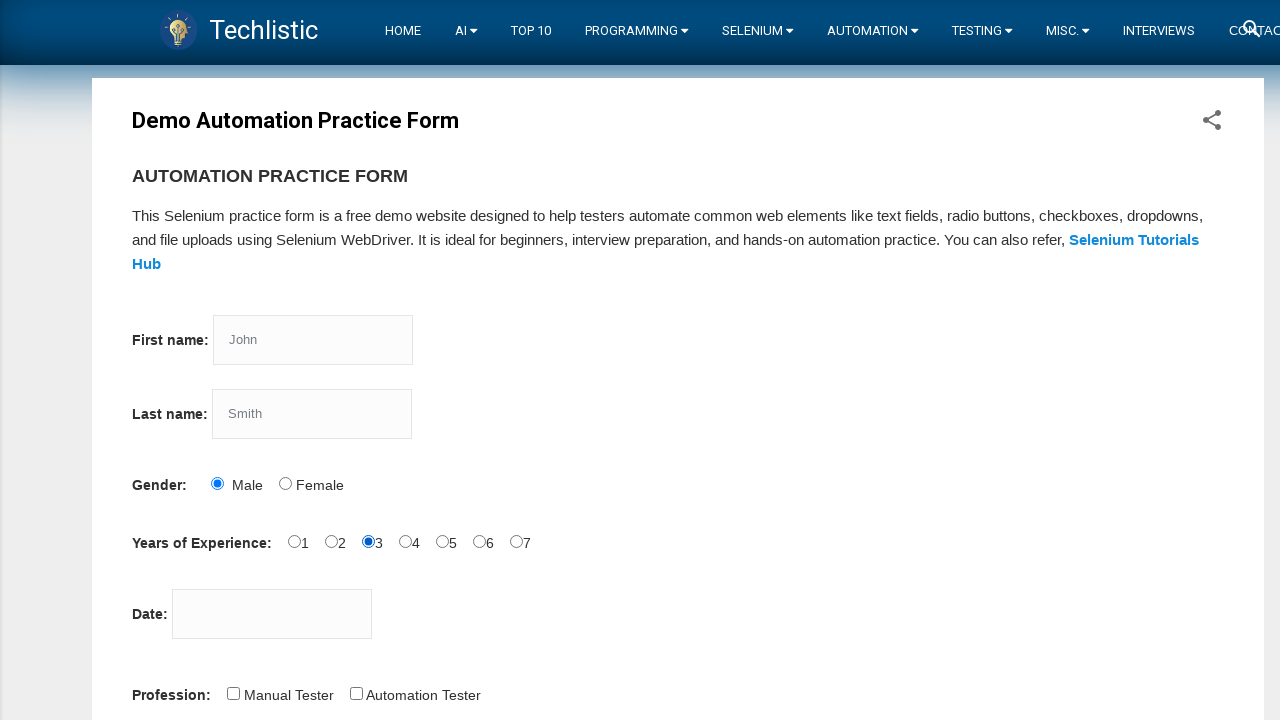

Filled date field with '05/15/2024' on input#datepicker
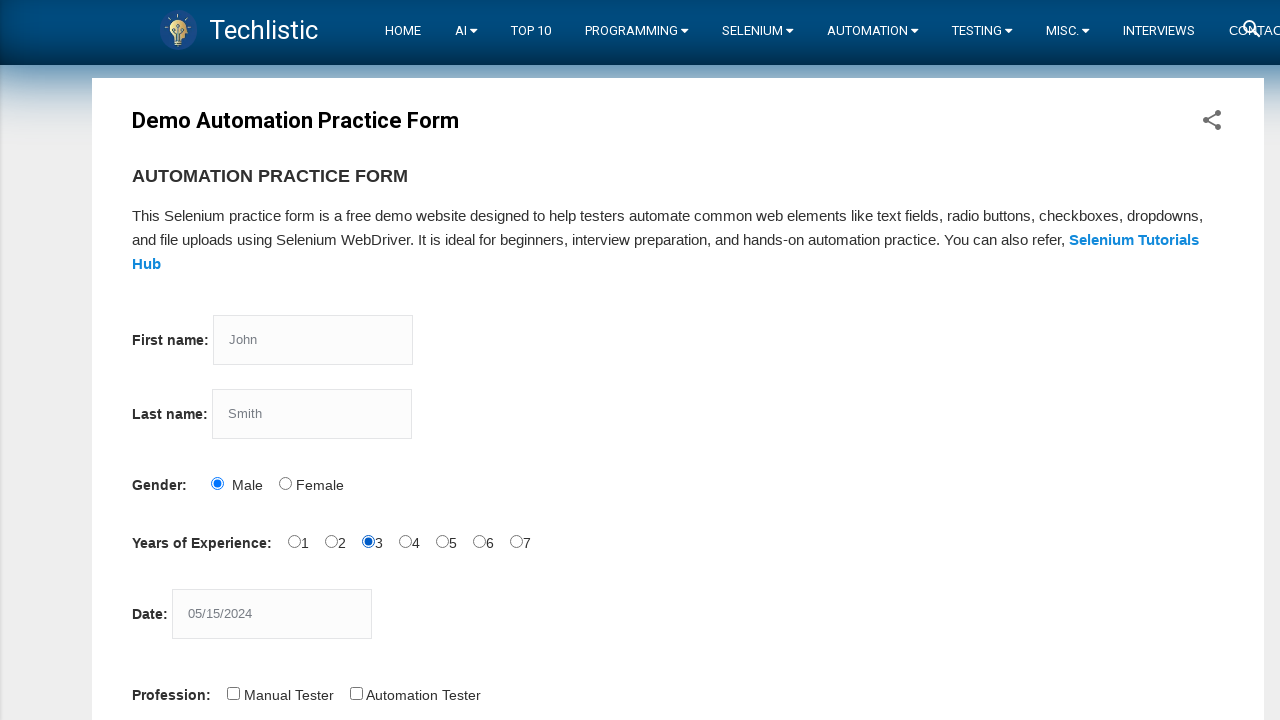

Selected Automation Tester profession at (356, 693) on input#profession-1
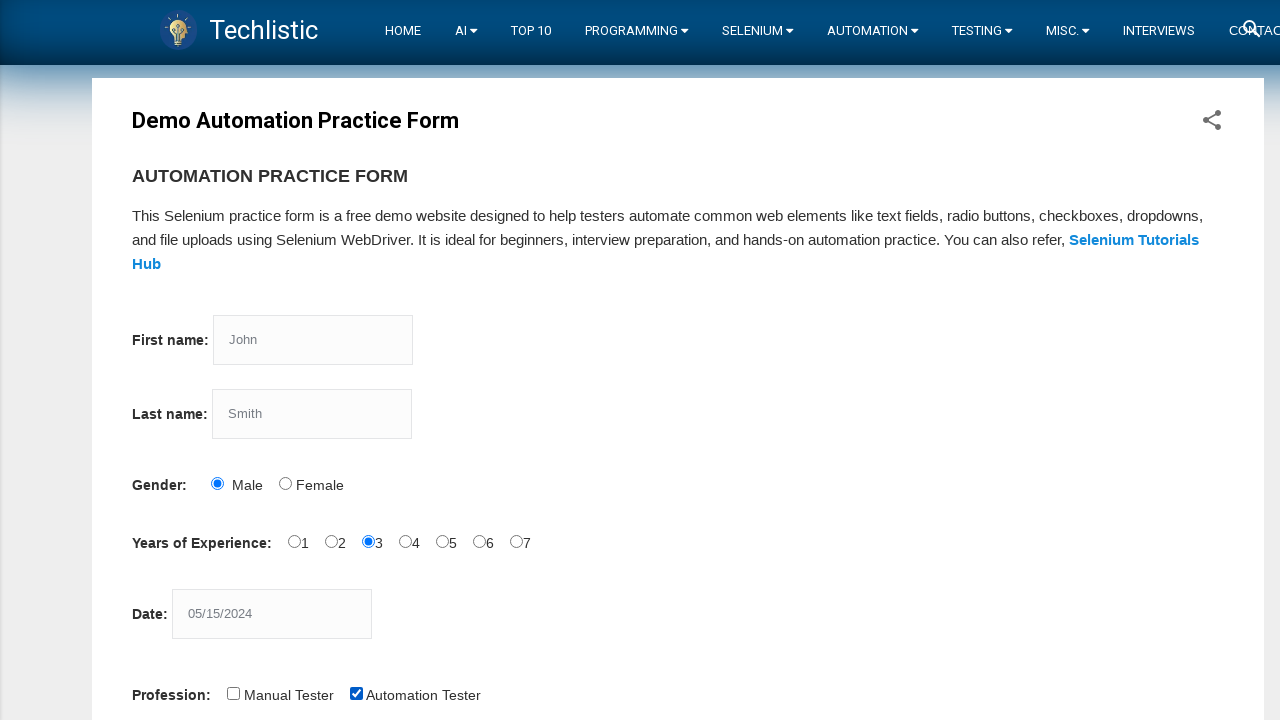

Selected Selenium WebDriver automation tool at (346, 360) on input#tool-1
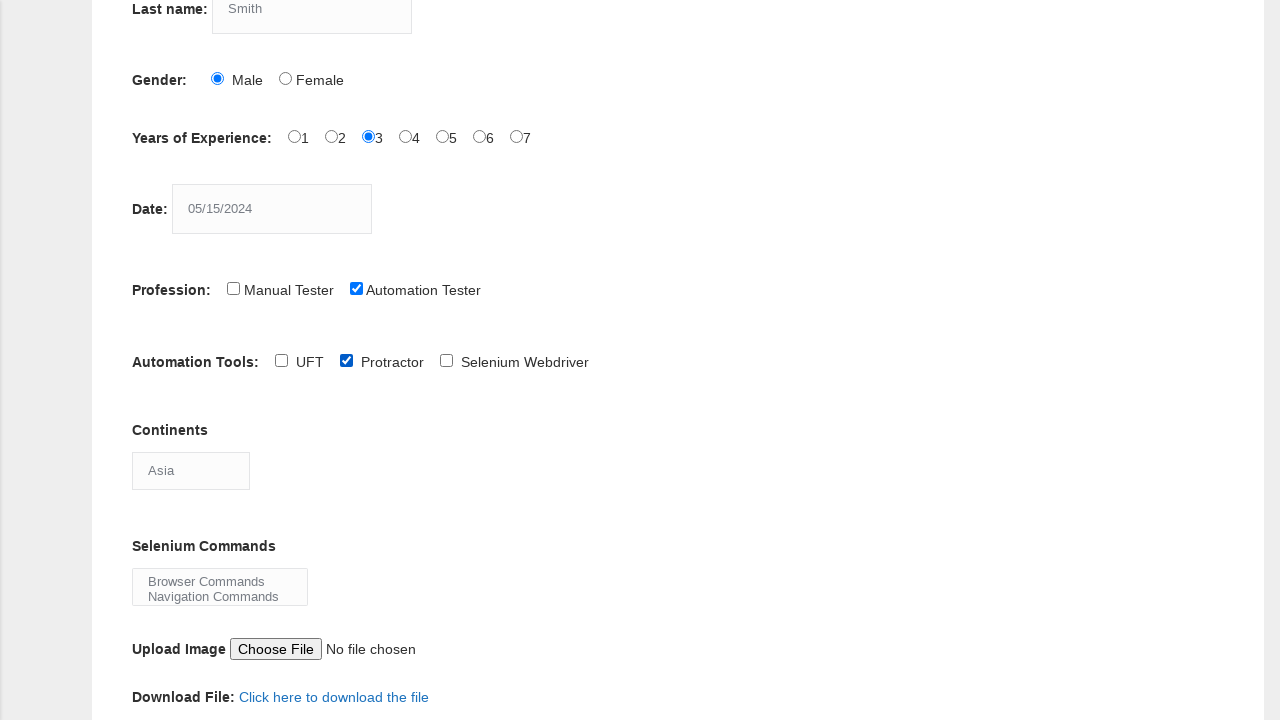

Selected Europe from continent dropdown on select#continents
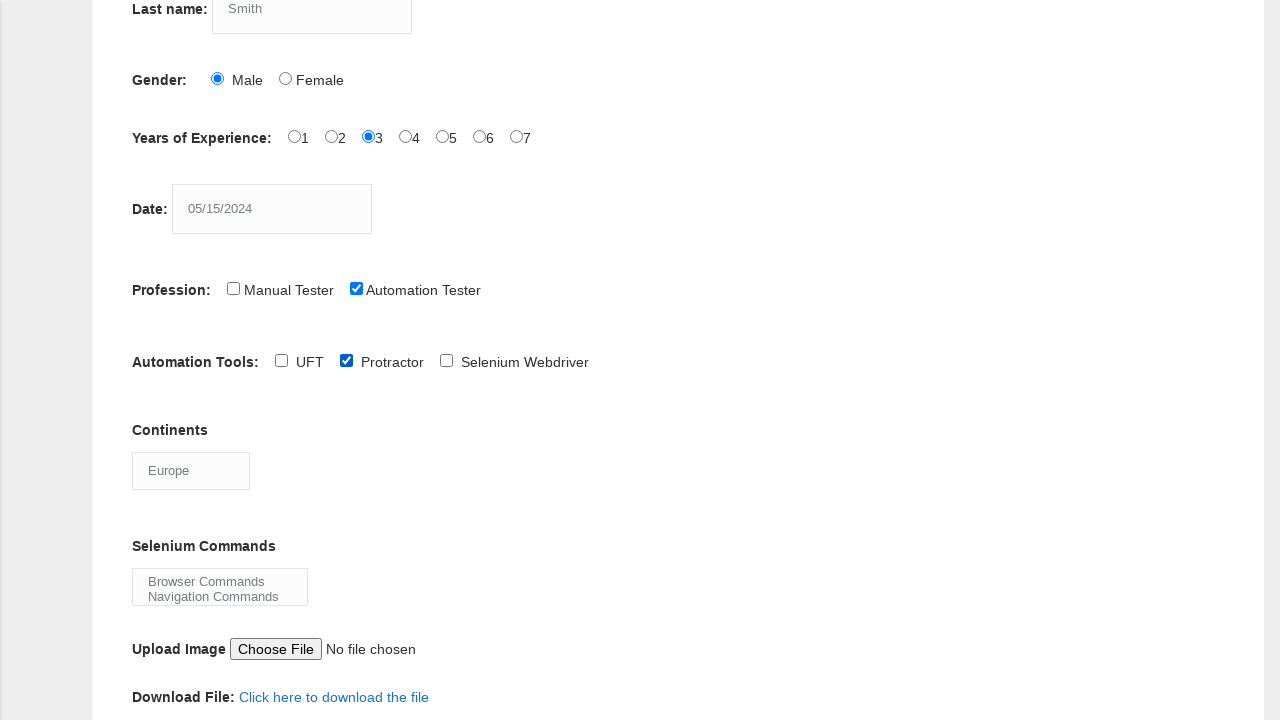

Selected Browser Commands from Selenium commands multi-select on select#selenium_commands
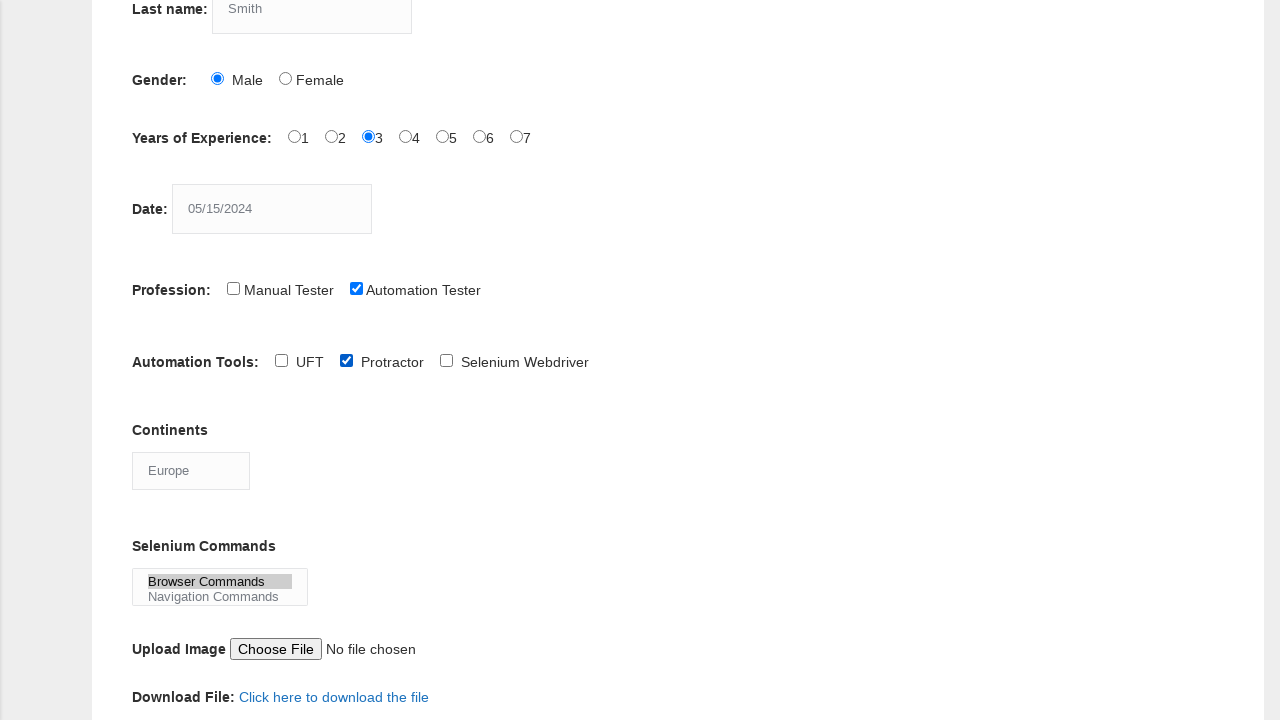

Set file input (no file selected)
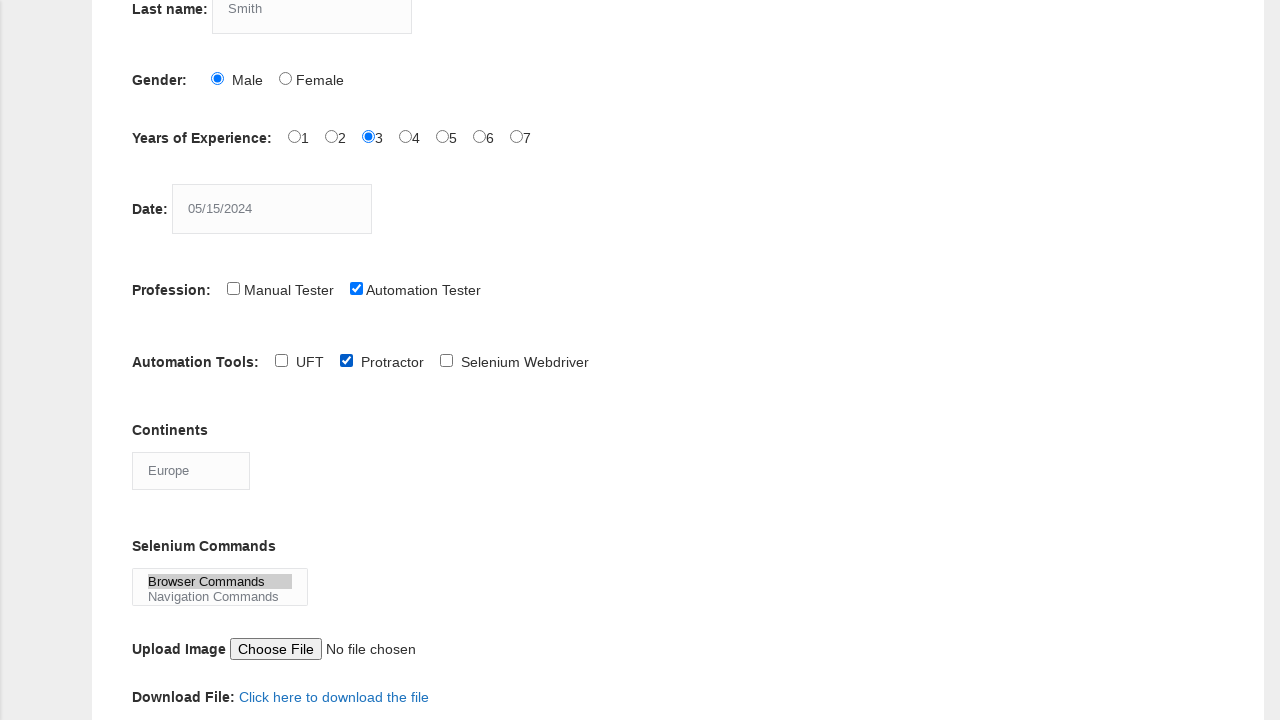

Clicked submit button to submit the form at (157, 360) on button#submit
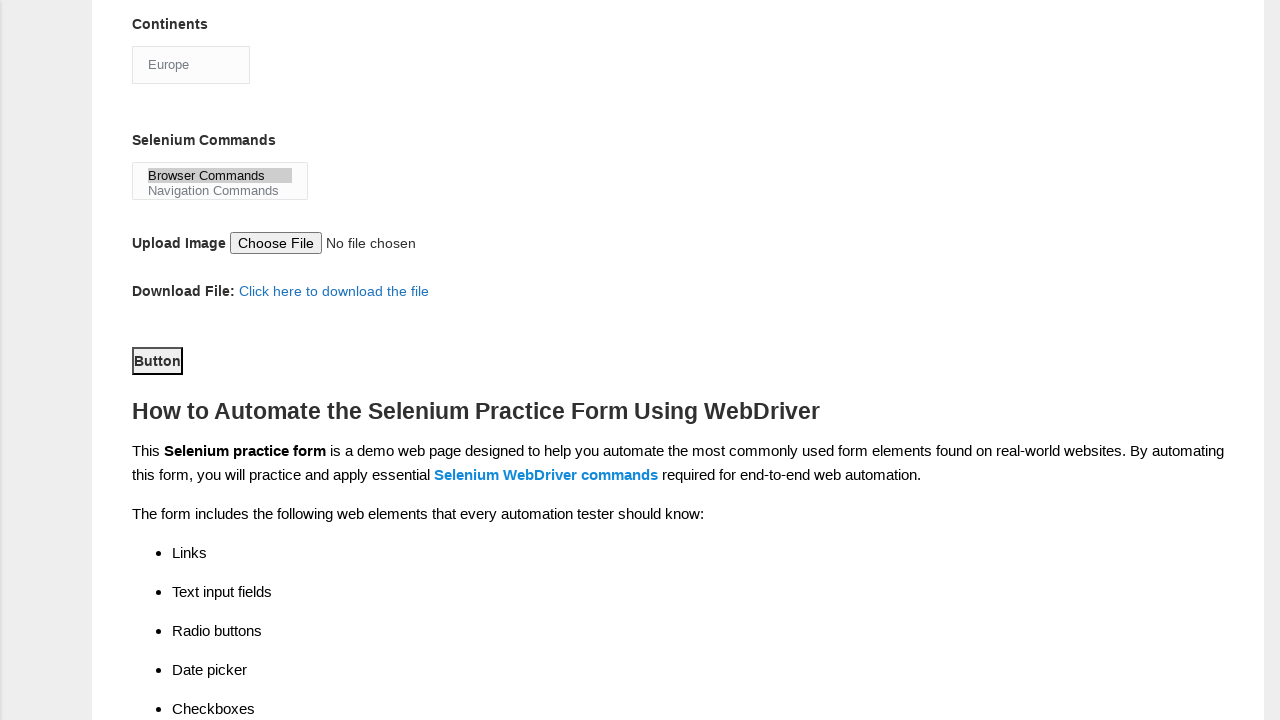

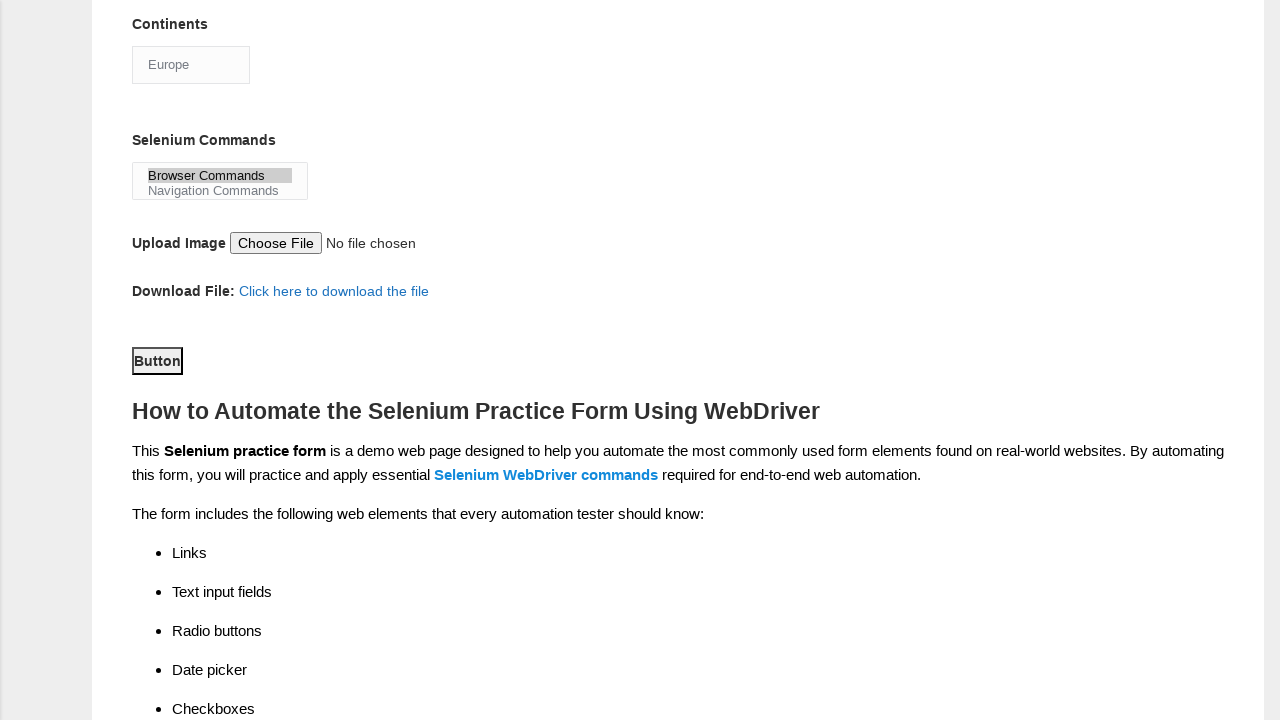